Tests table sorting and pagination functionality by sorting a column, verifying the sort order, and searching for a specific item across pages

Starting URL: https://rahulshettyacademy.com/seleniumPractise/#/offers

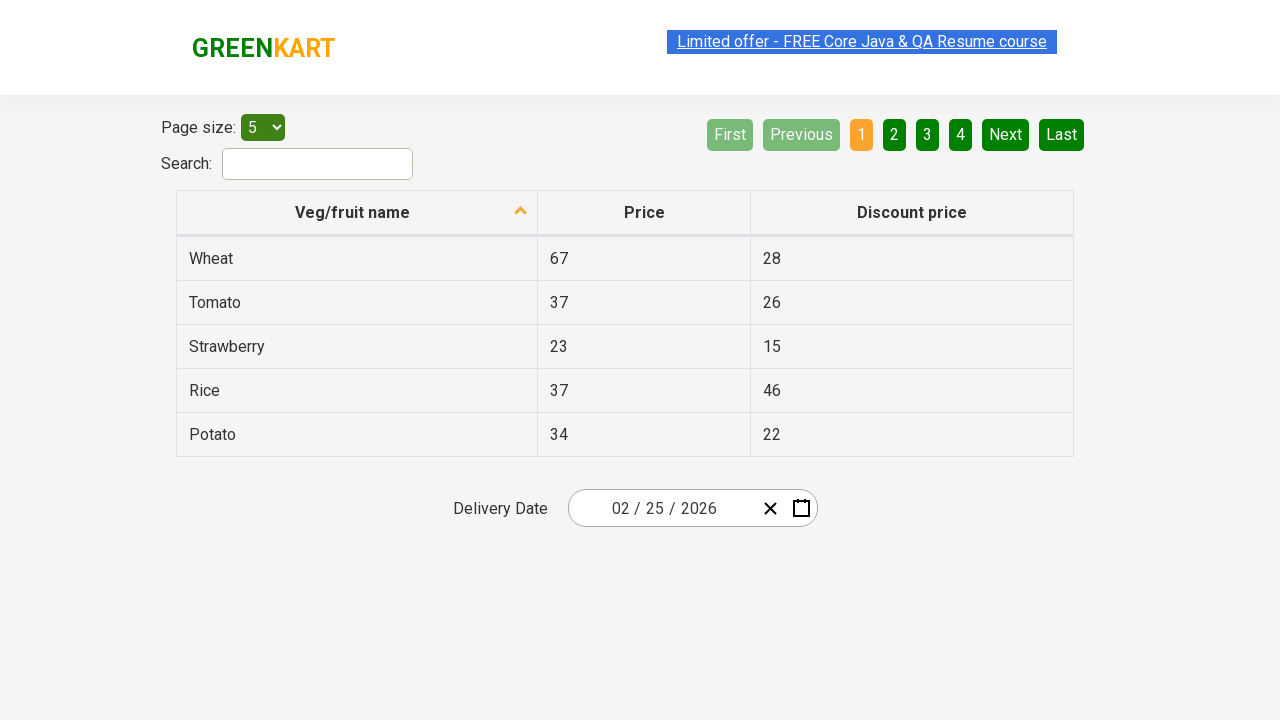

Clicked first column header to sort table at (357, 213) on xpath=//tr/th[1]
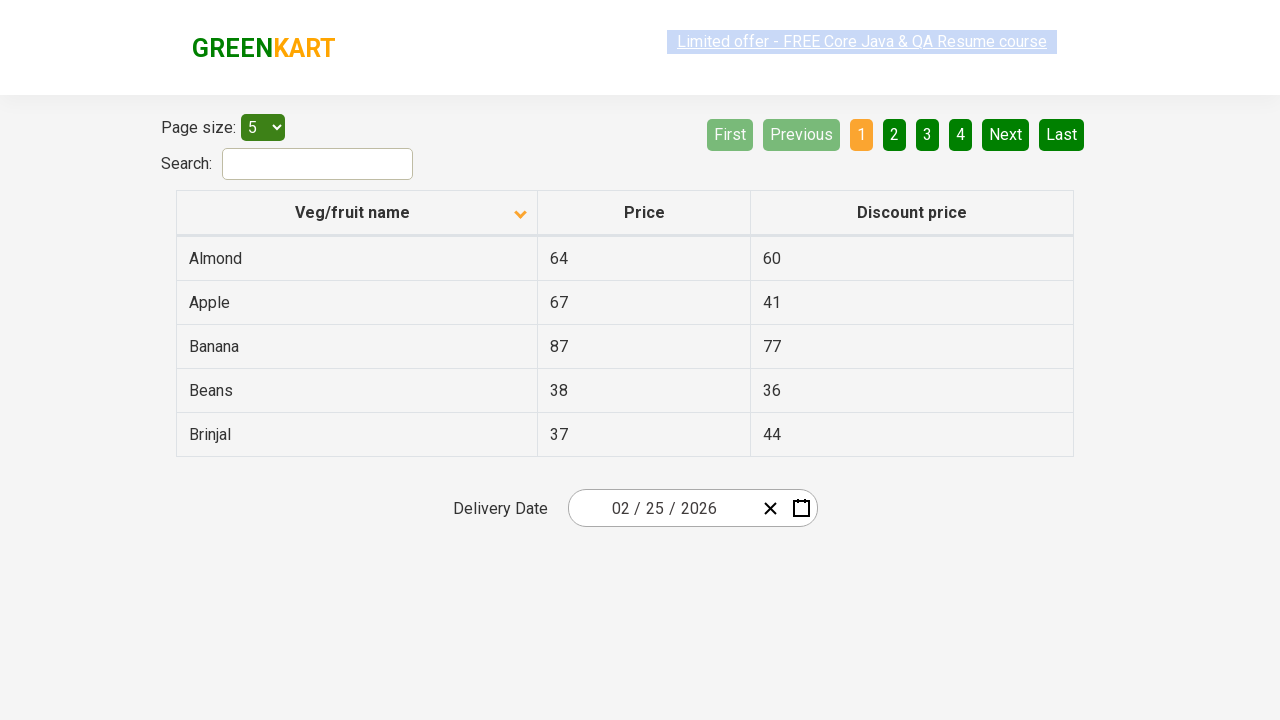

Retrieved all elements from first column
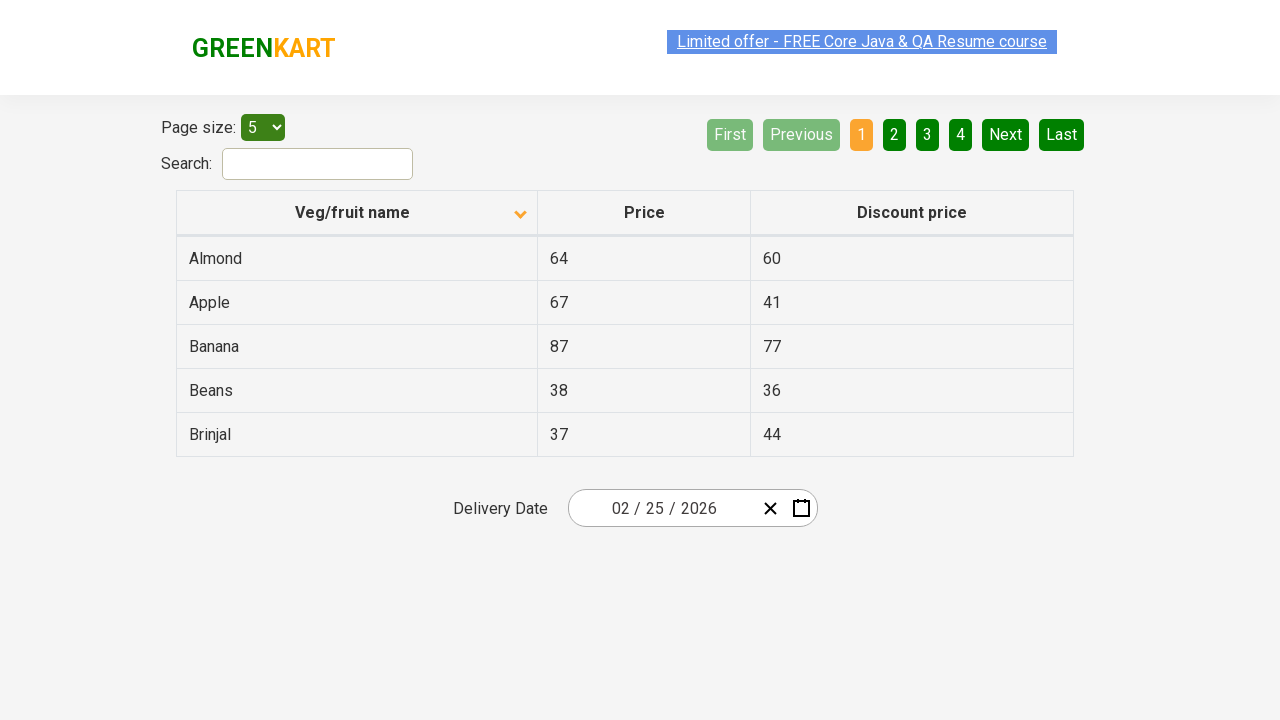

Verified that first column is sorted in ascending order
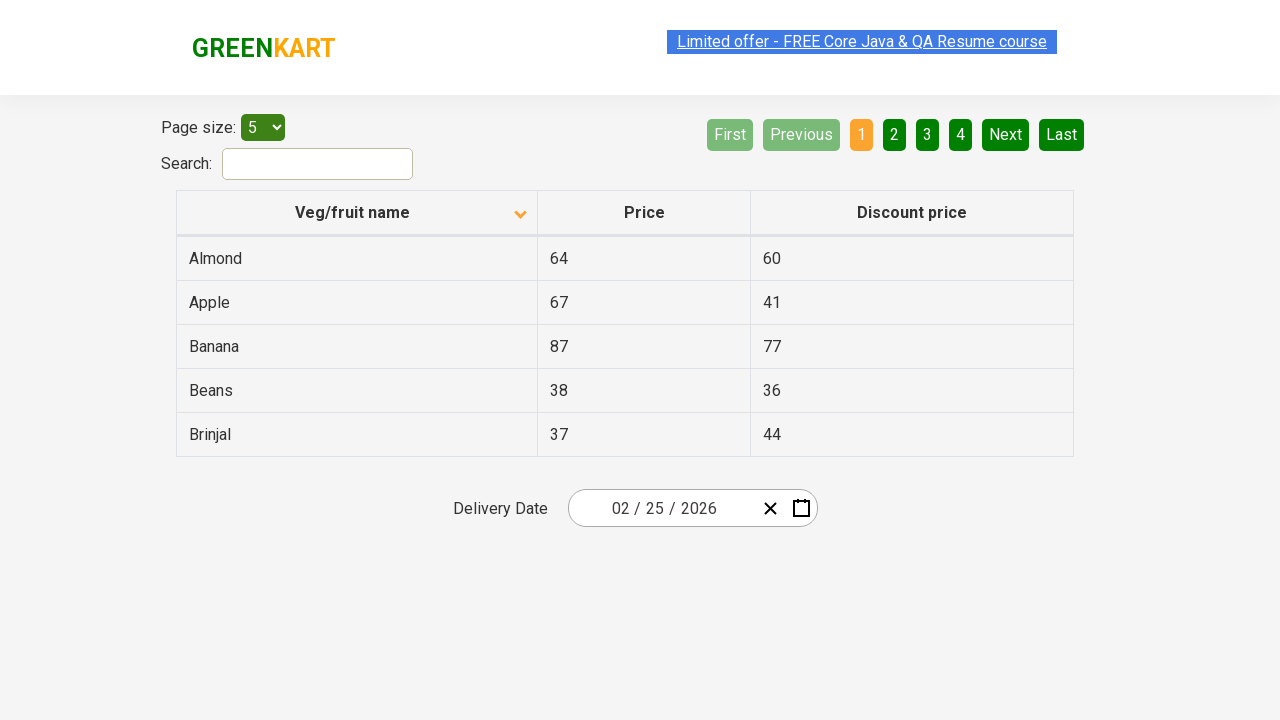

Searched for 'Rice' in current page
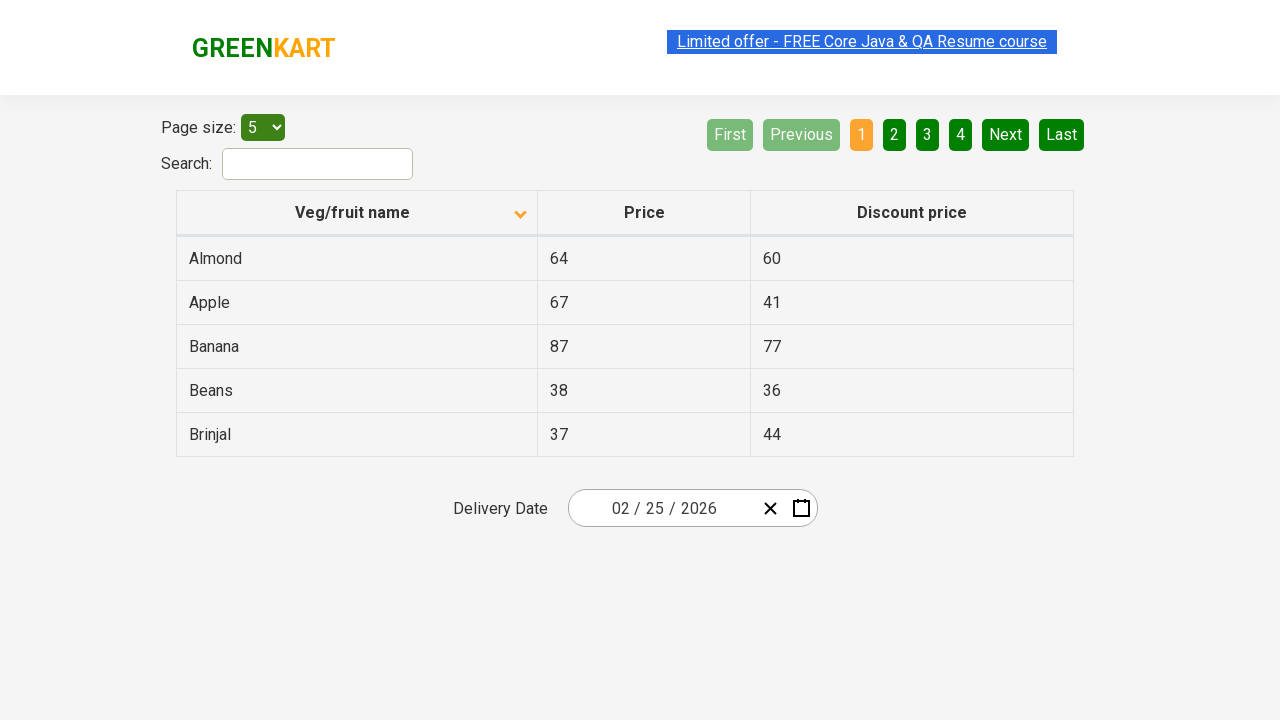

Rice not found on current page, navigating to next page at (1006, 134) on [aria-label='Next']
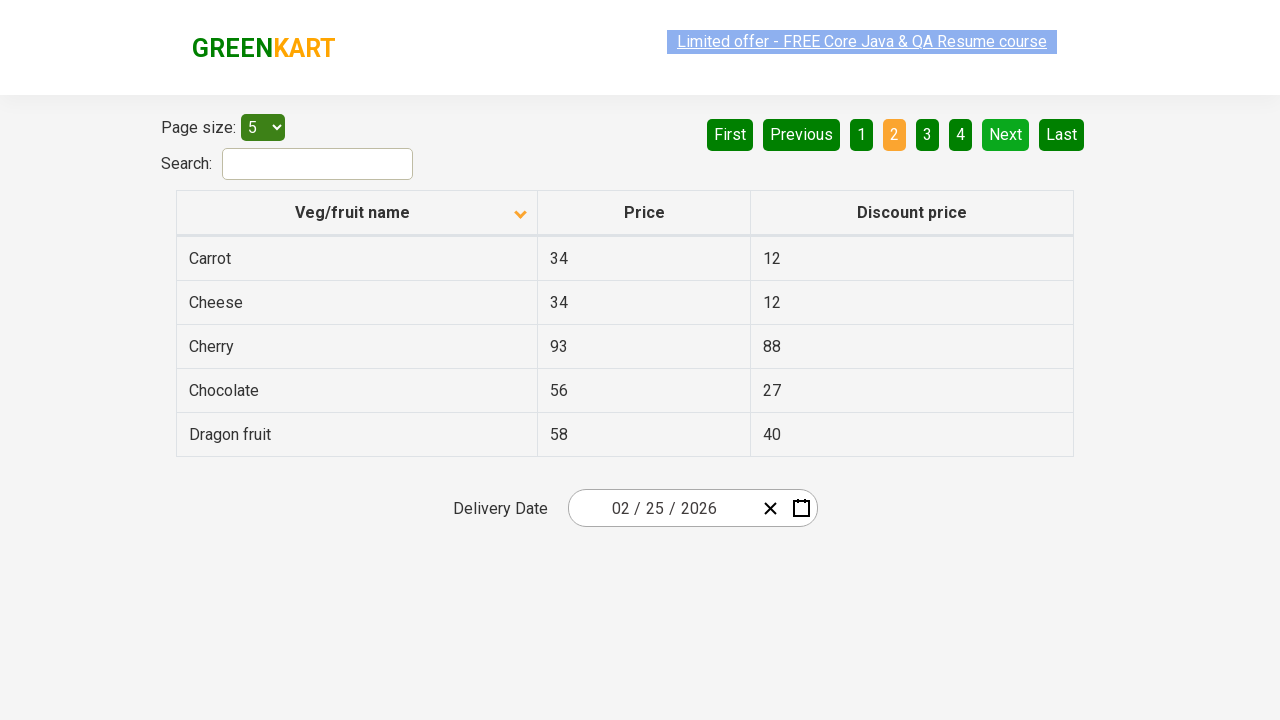

Searched for 'Rice' in current page
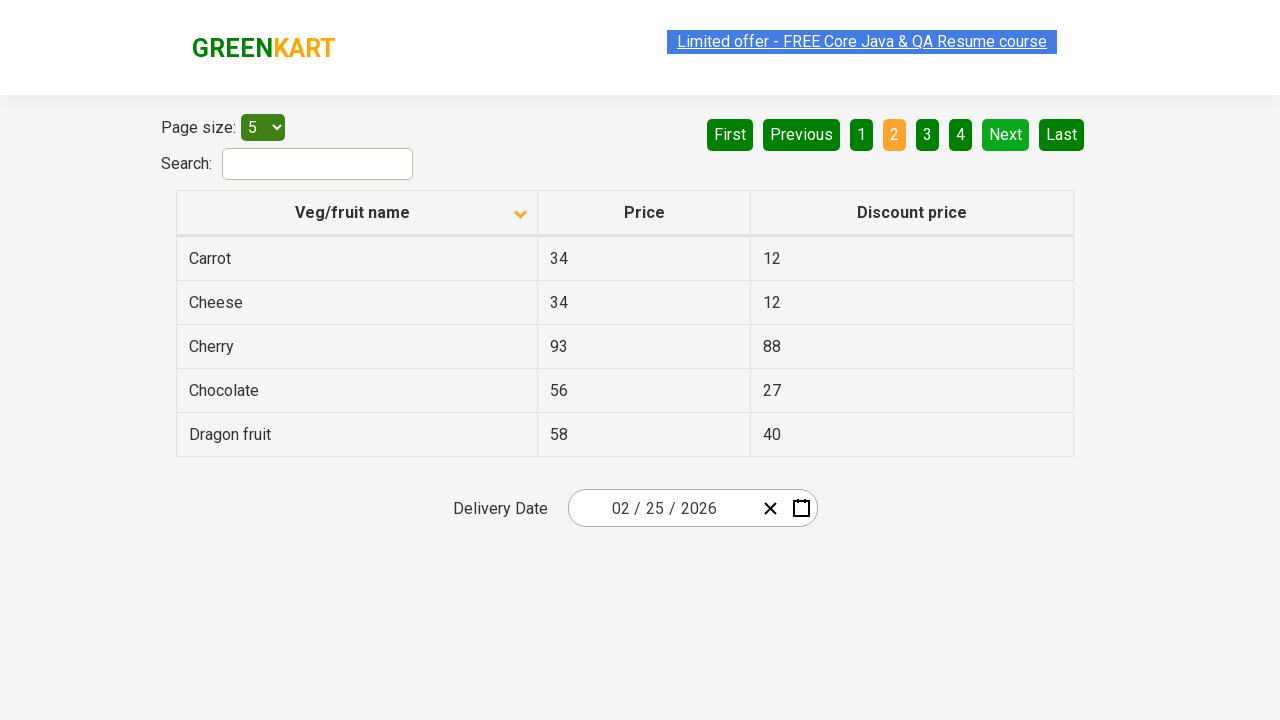

Rice not found on current page, navigating to next page at (1006, 134) on [aria-label='Next']
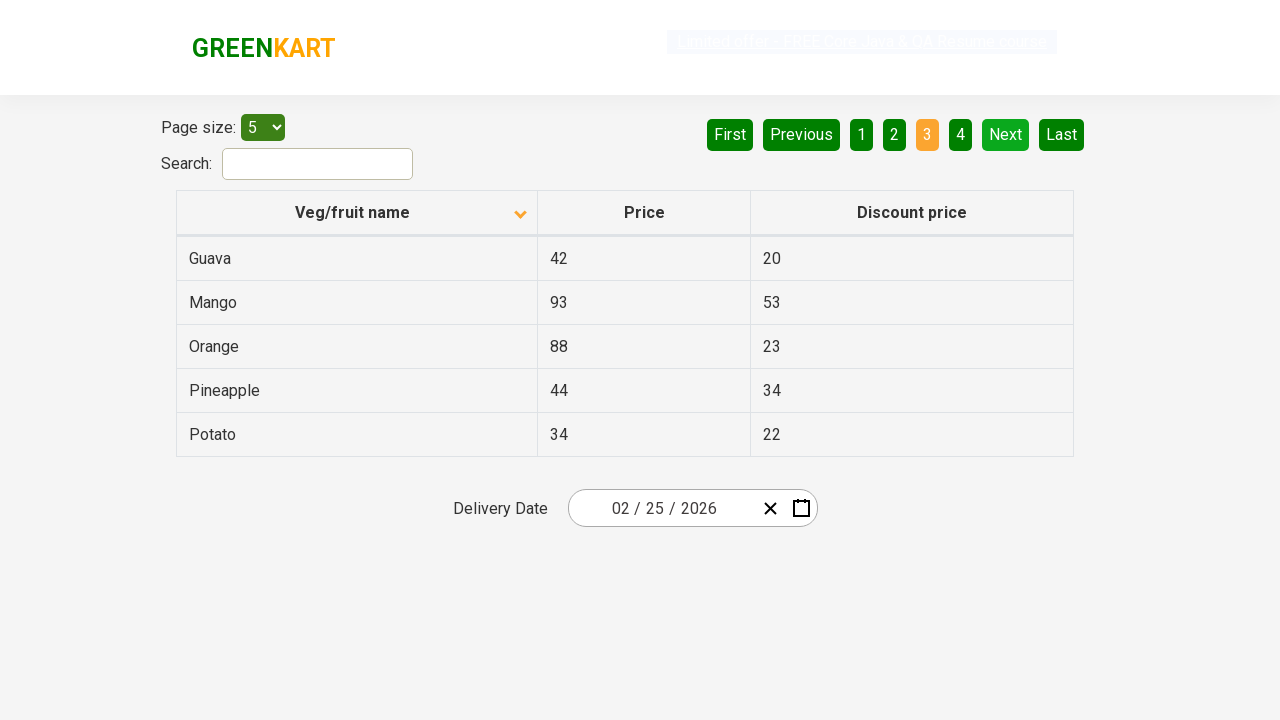

Searched for 'Rice' in current page
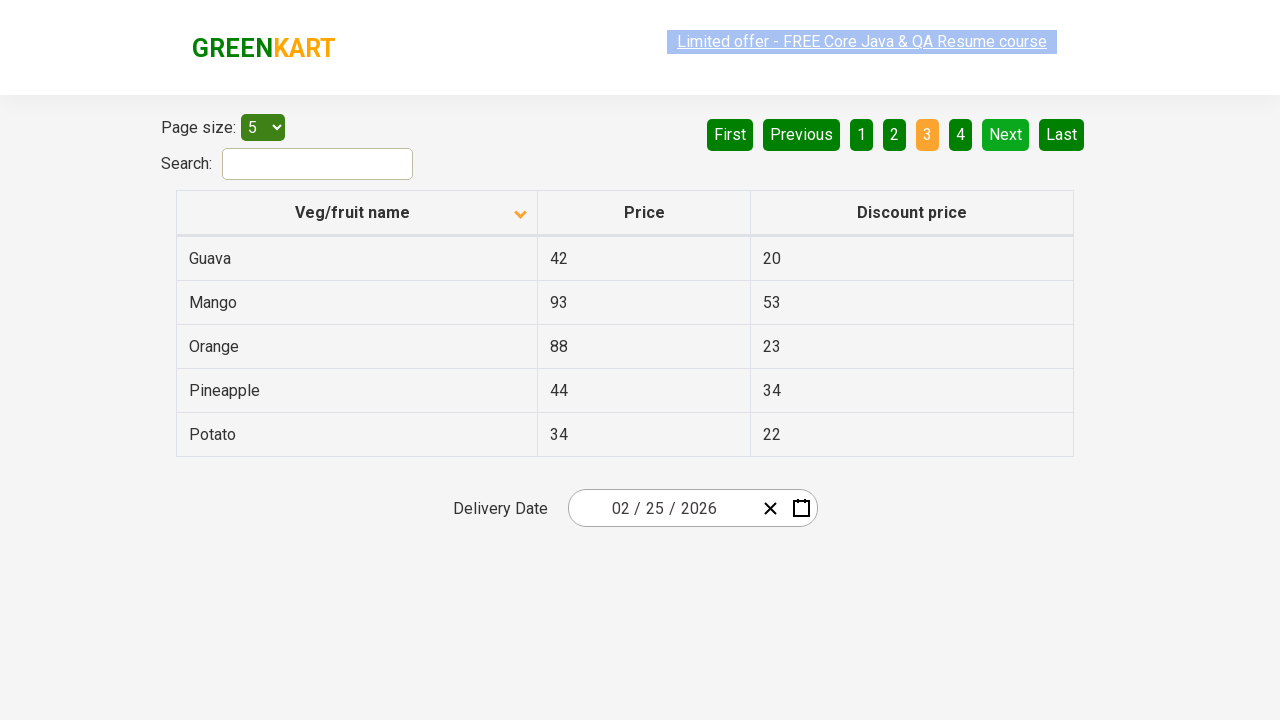

Rice not found on current page, navigating to next page at (1006, 134) on [aria-label='Next']
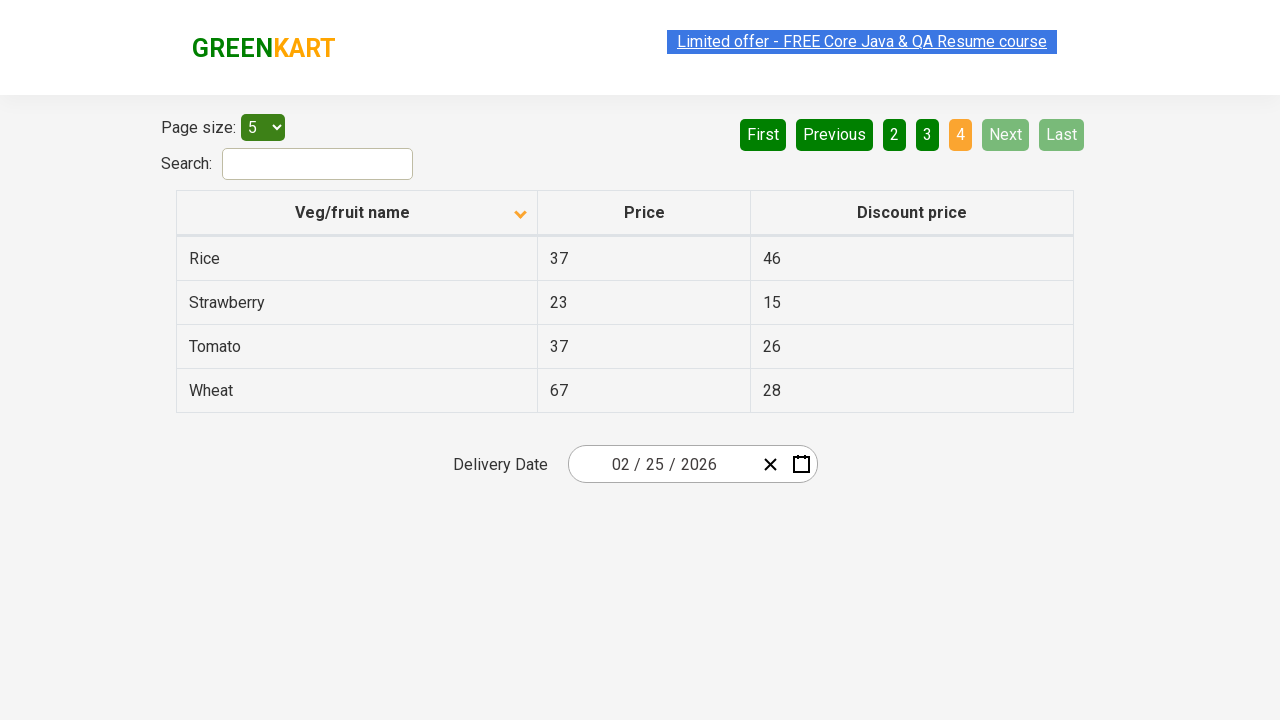

Searched for 'Rice' in current page
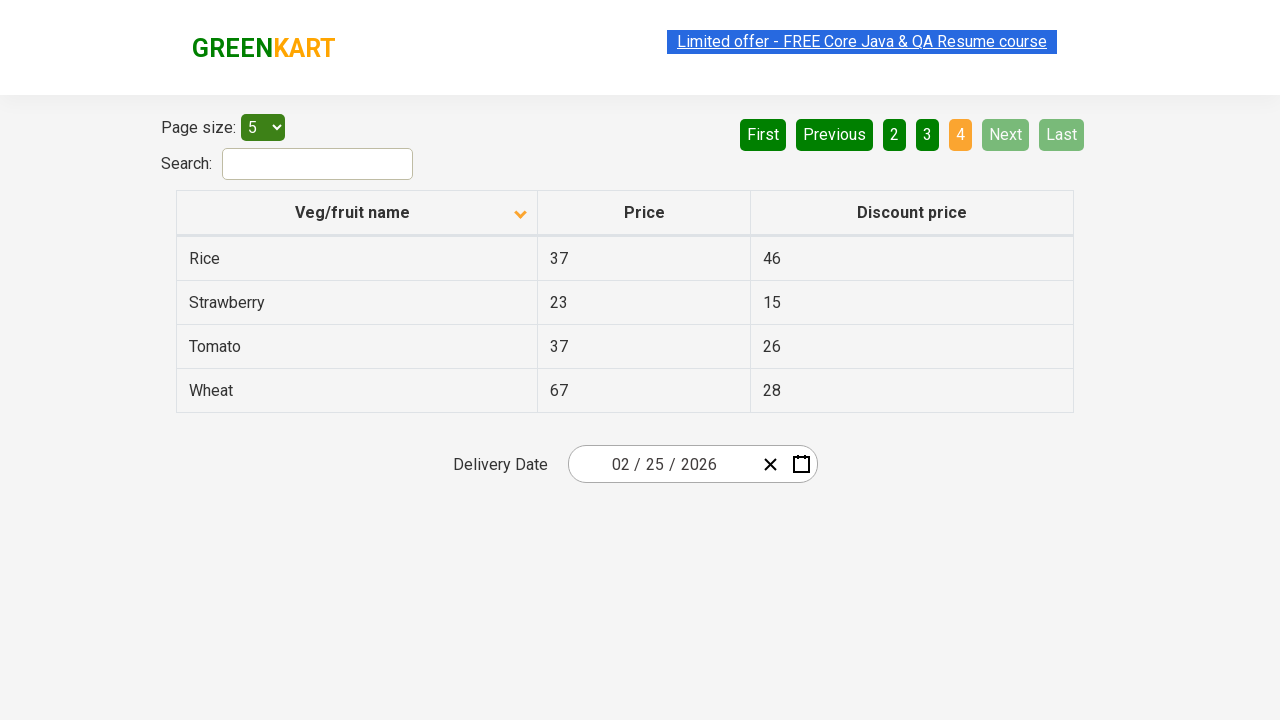

Found Rice item with price: 37
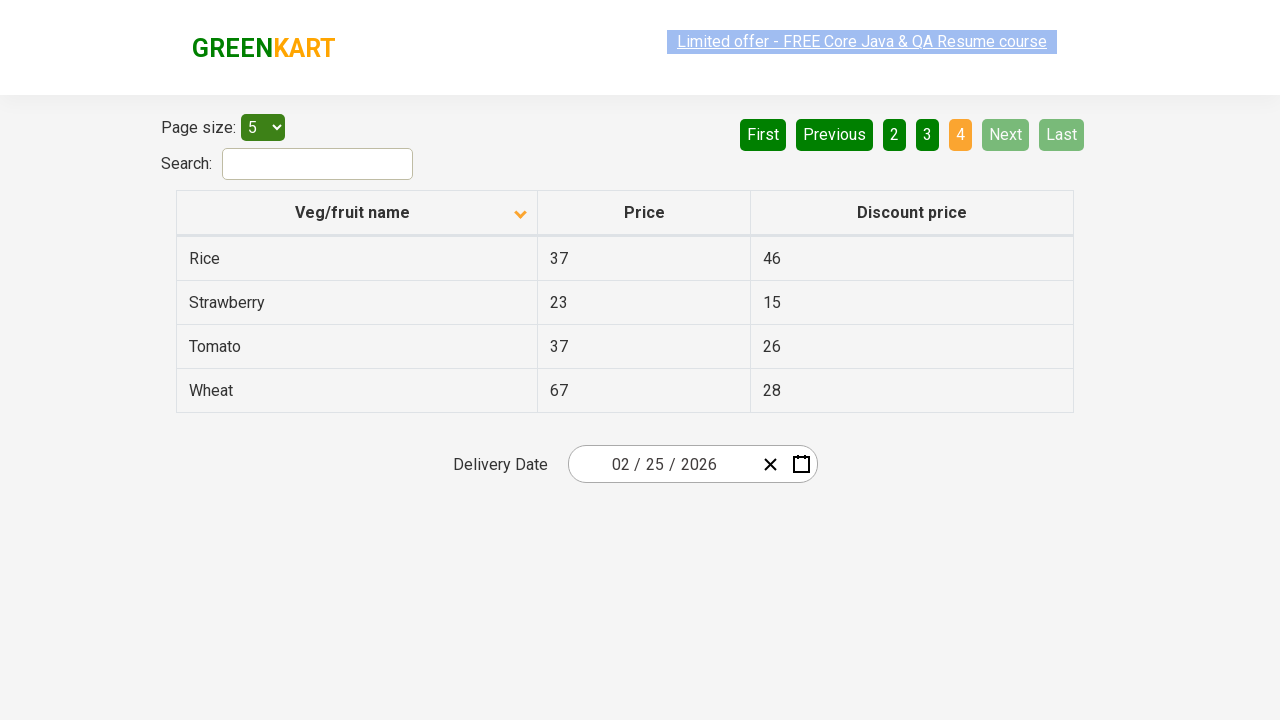

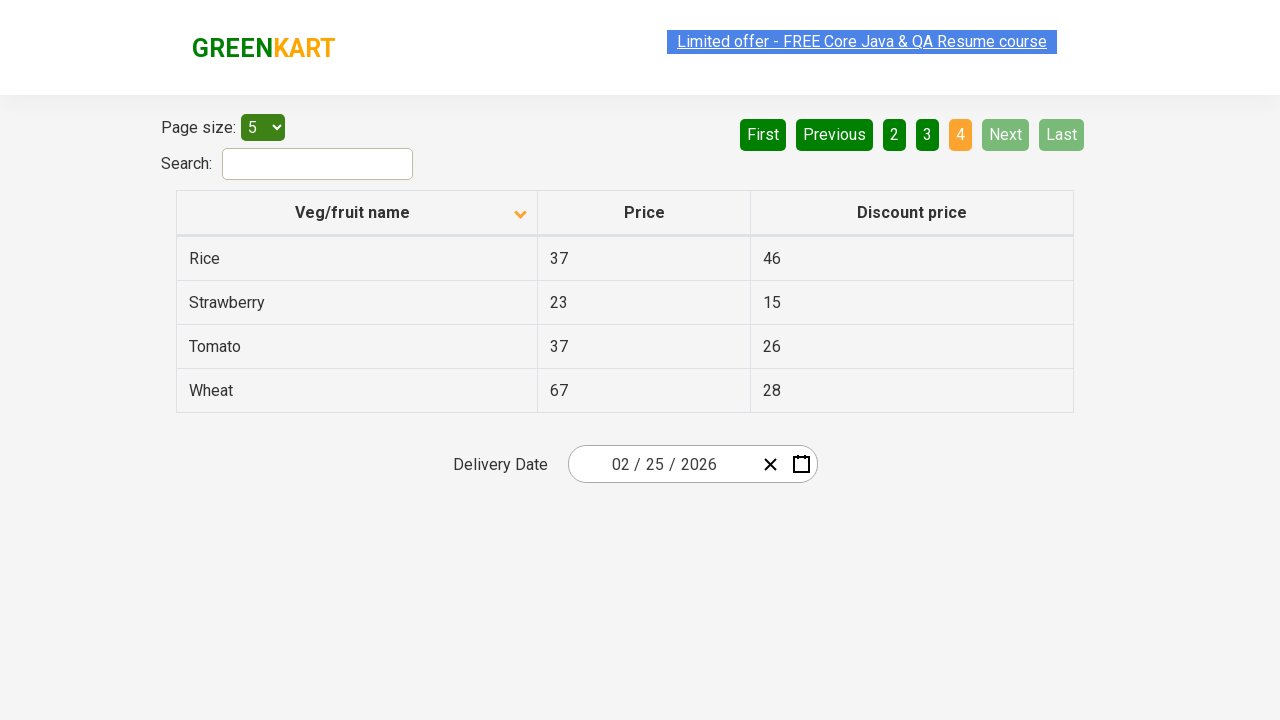